Tests interaction with a fake alert dialog by clicking a button to trigger it, then clicking the dialog to dismiss it

Starting URL: https://testpages.herokuapp.com/styled/alerts/fake-alert-test.html

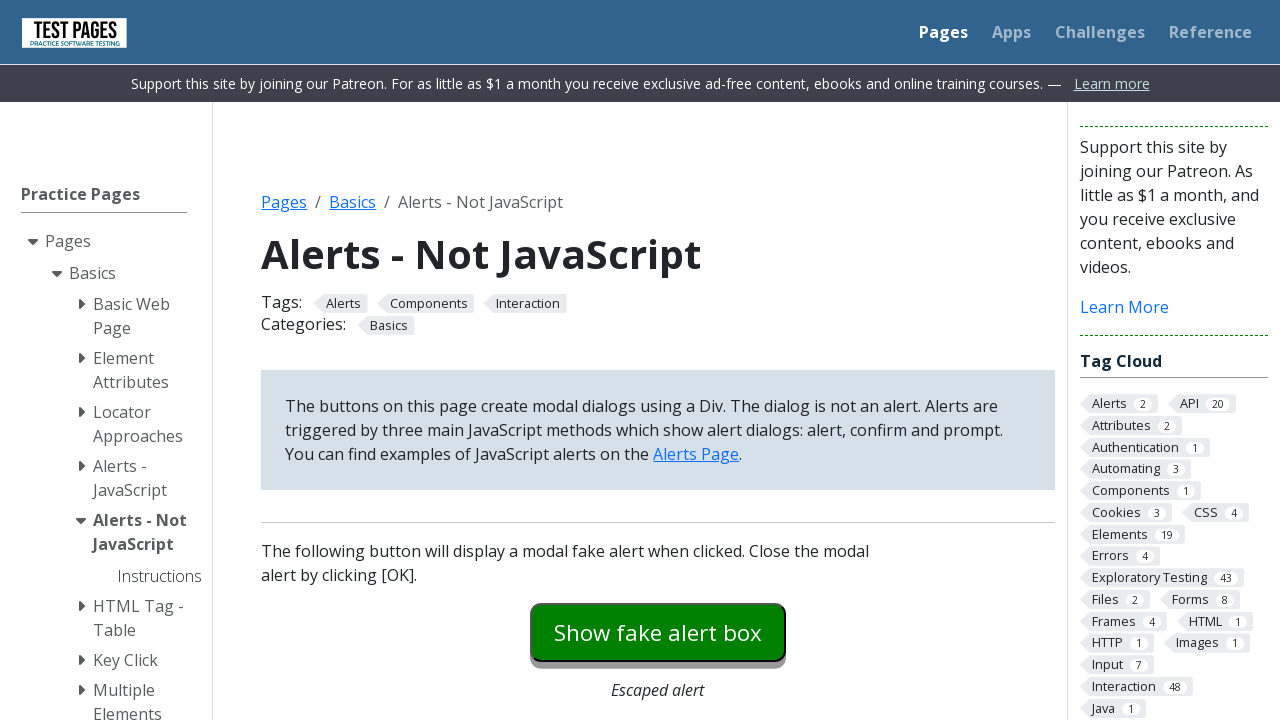

Navigated to fake alert test page
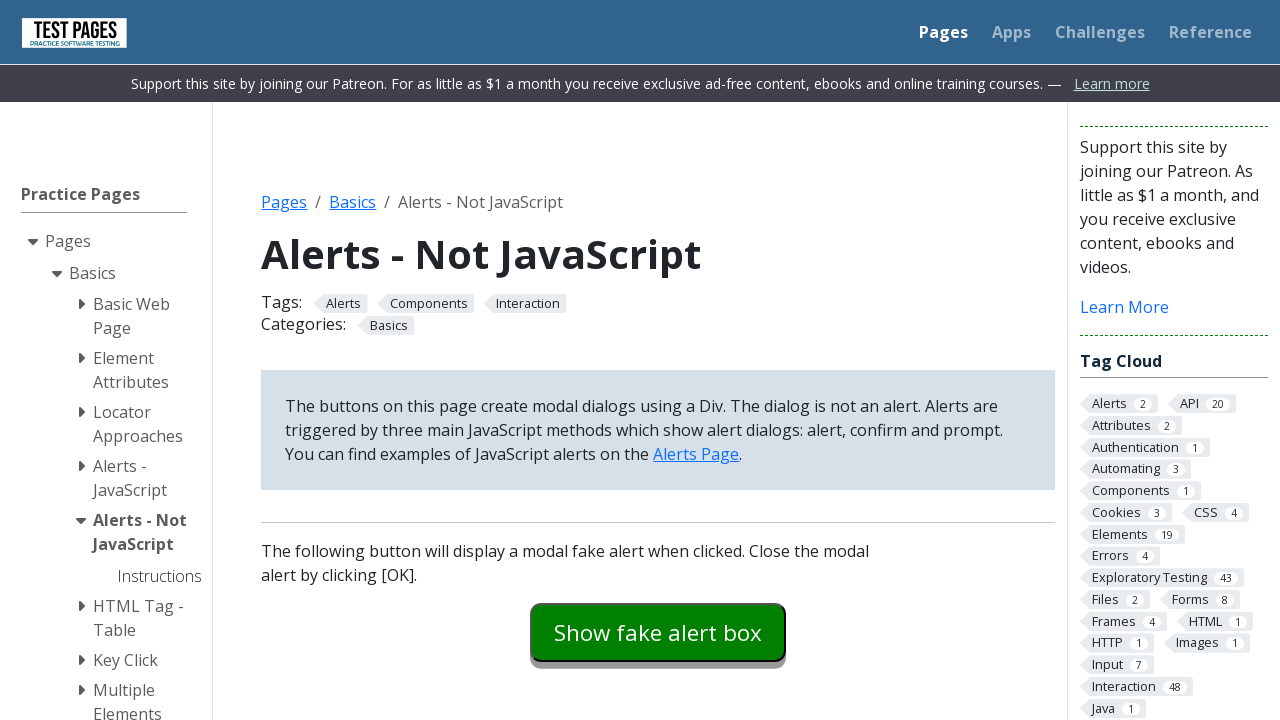

Clicked the fake alert button to trigger dialog at (658, 632) on #fakealert
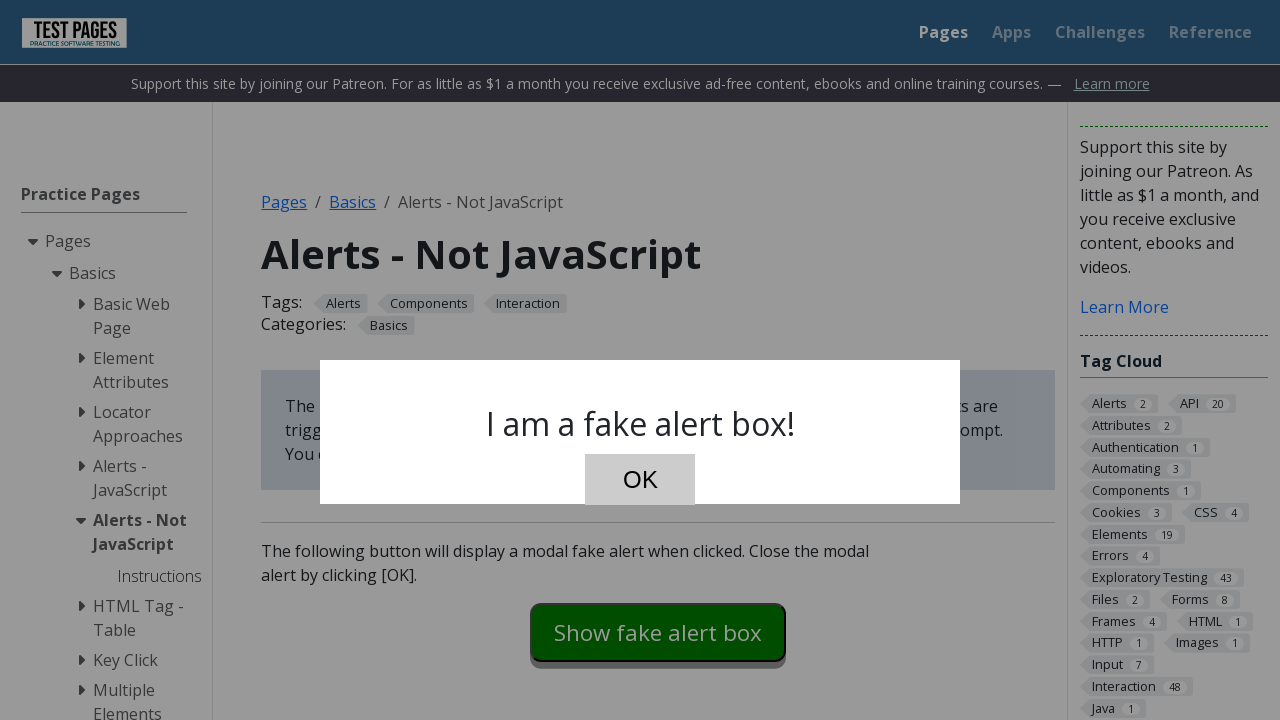

Fake alert dialog appeared
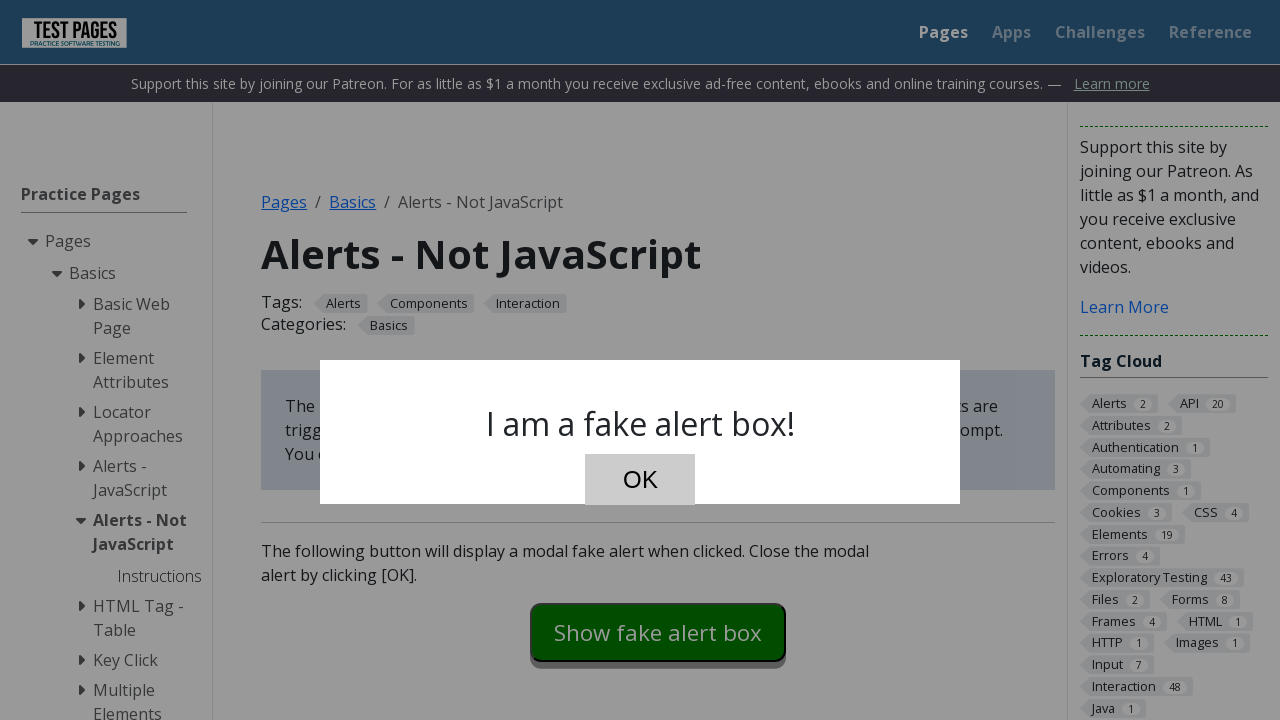

Clicked the dialog to dismiss it at (640, 432) on .dialog.active
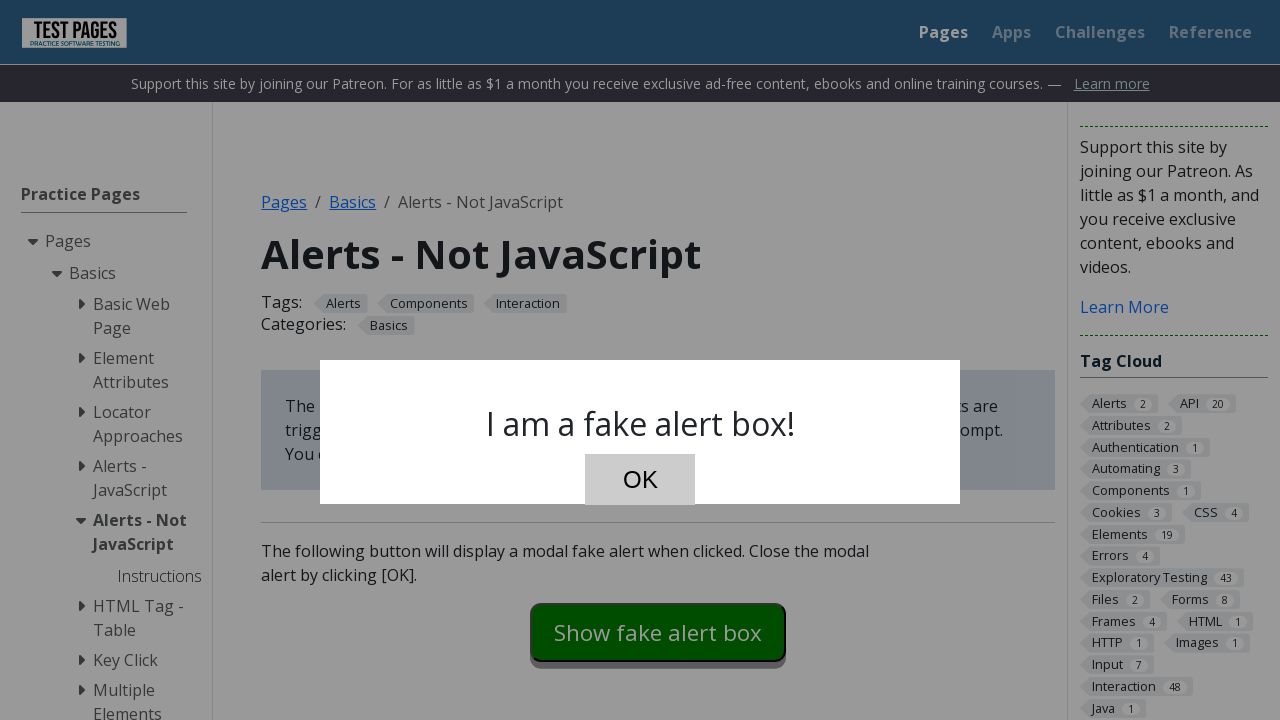

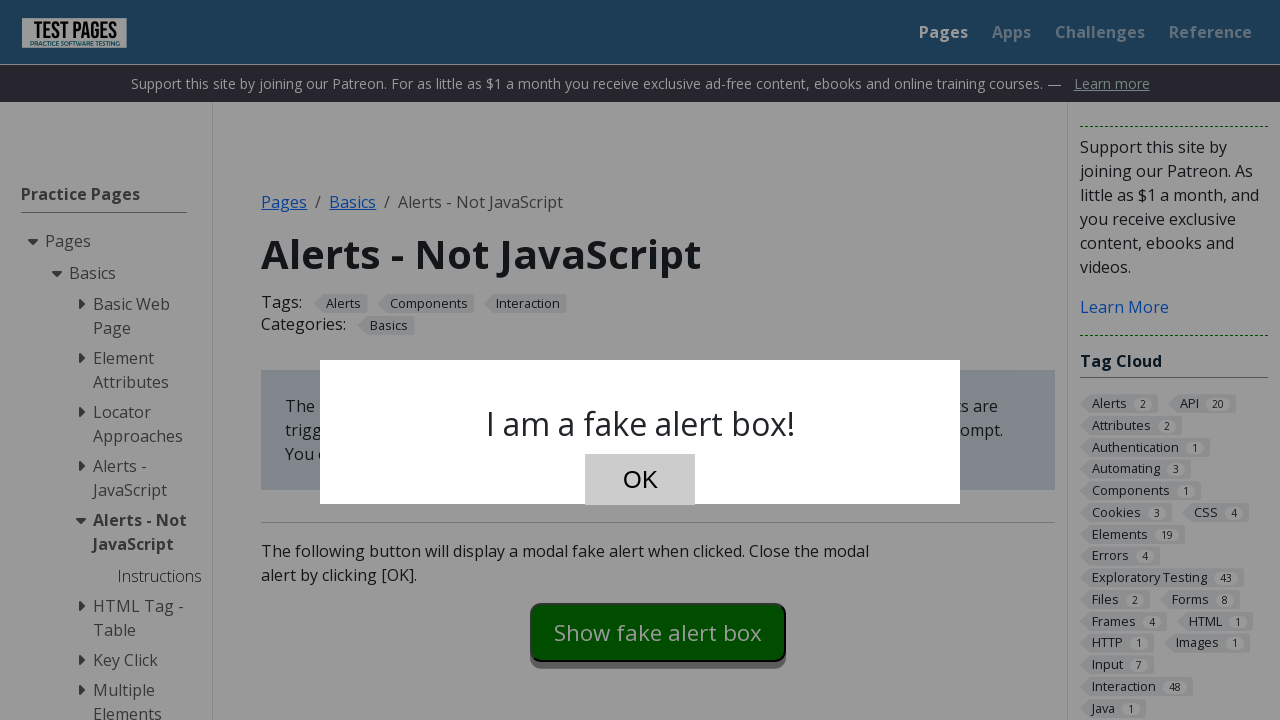